Tests selecting a checkbox for a specific product (Smartwatch) in a table by filtering rows based on text content

Starting URL: https://testautomationpractice.blogspot.com/

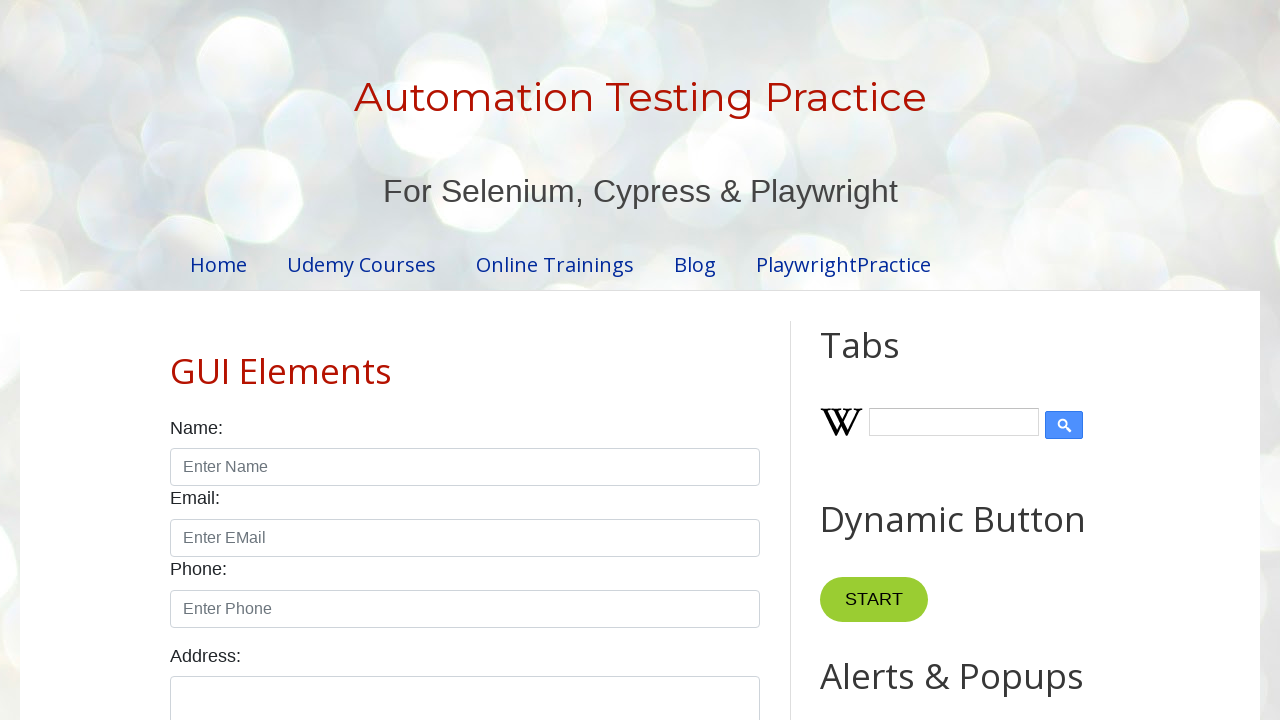

Located the product table by ID 'productTable'
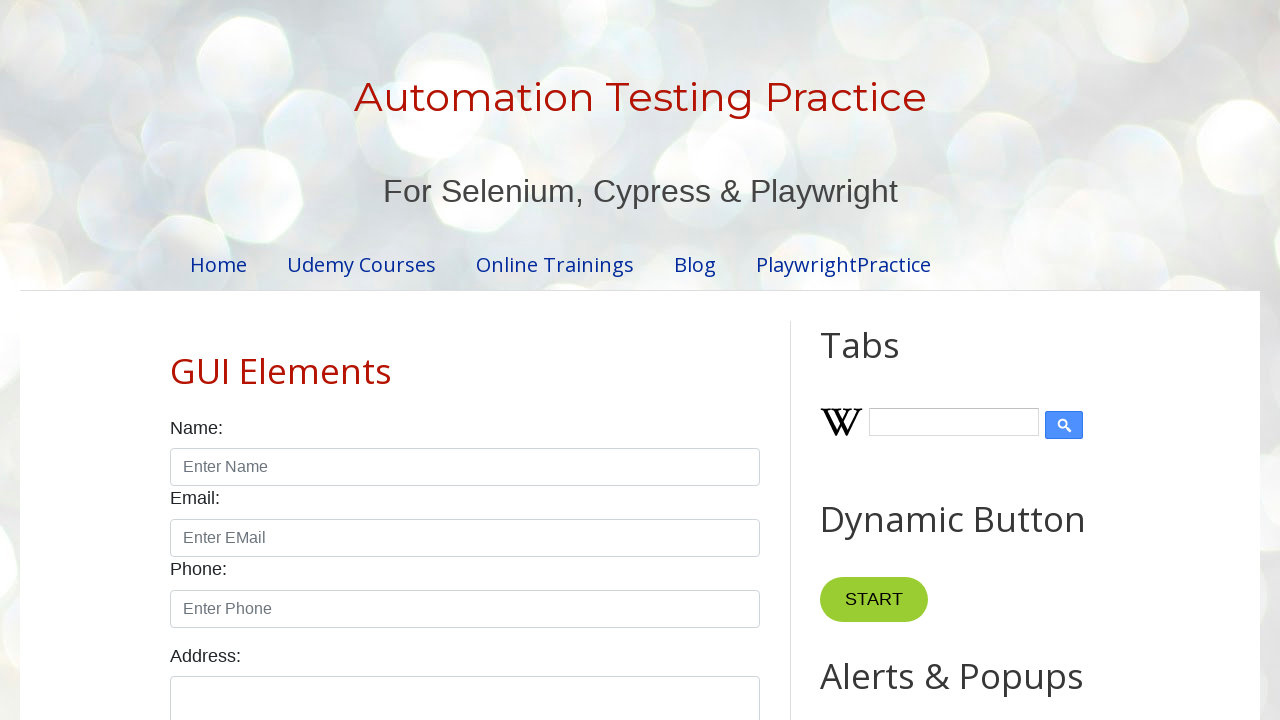

Located all table rows in tbody
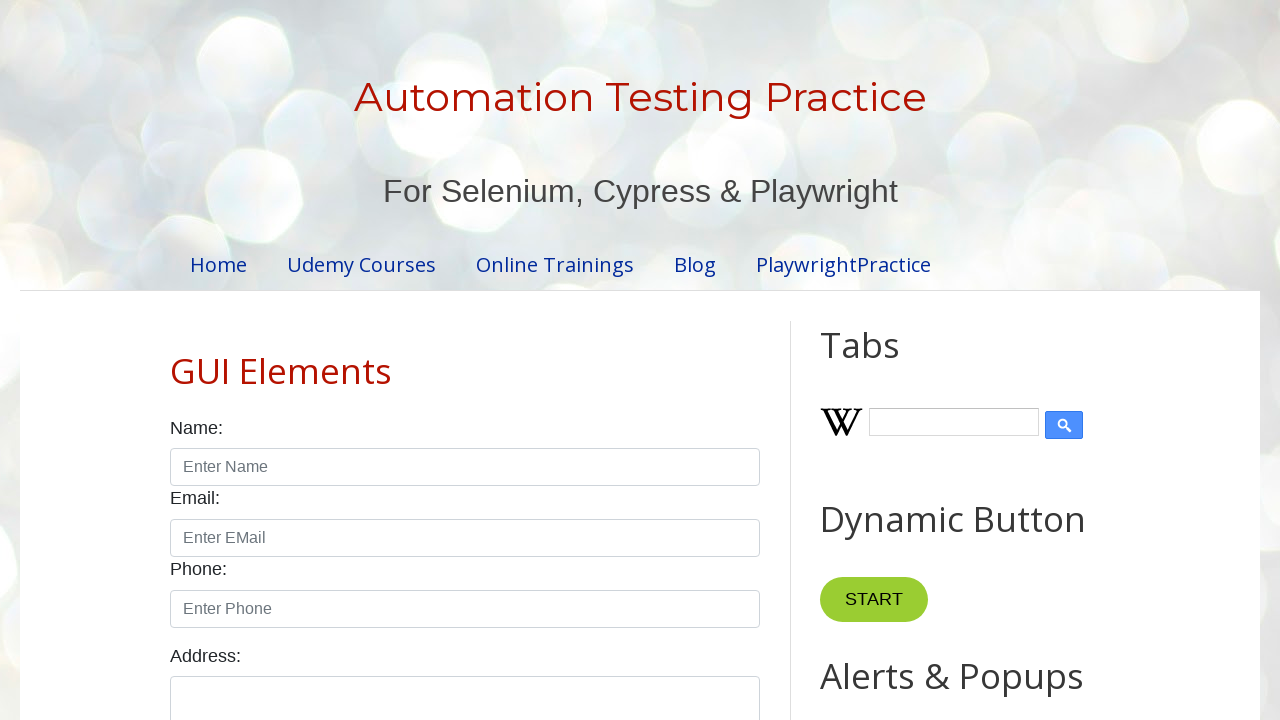

Filtered table rows to find the row containing 'Smartwatch'
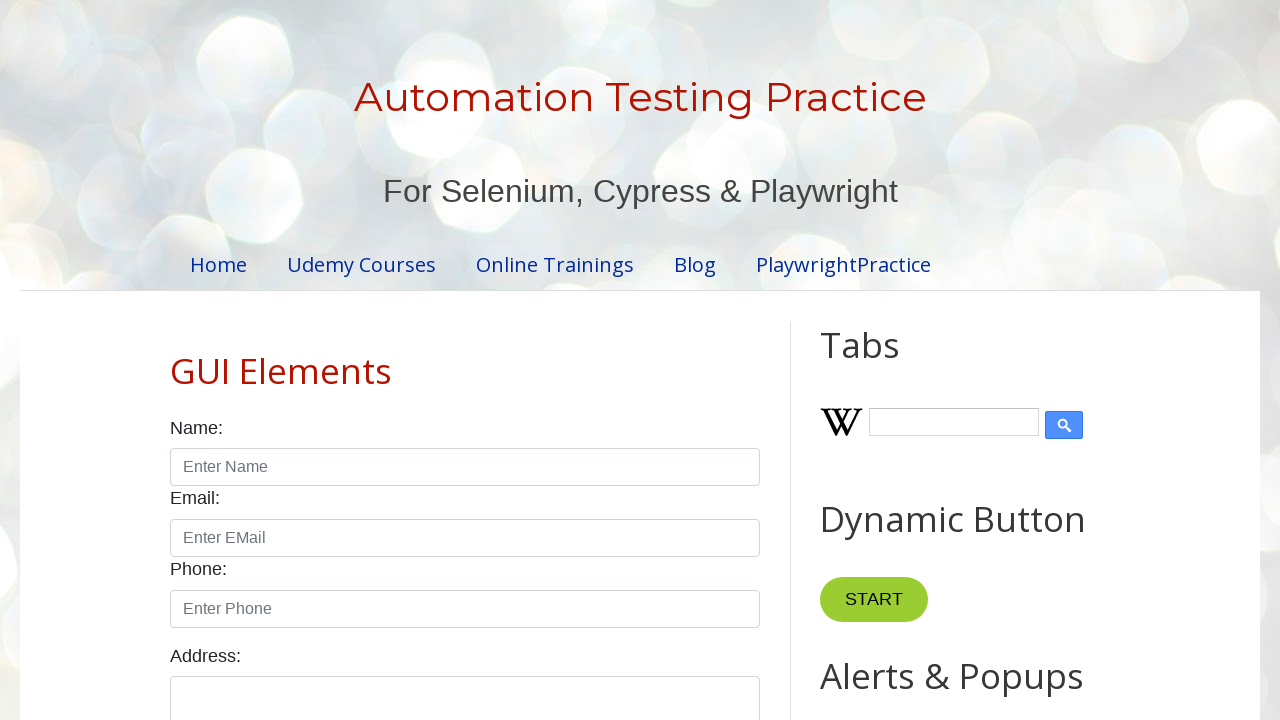

Checked the checkbox for Smartwatch product at (651, 361) on #productTable >> tbody tr >> internal:has-text="Smartwatch"i >> internal:has="td
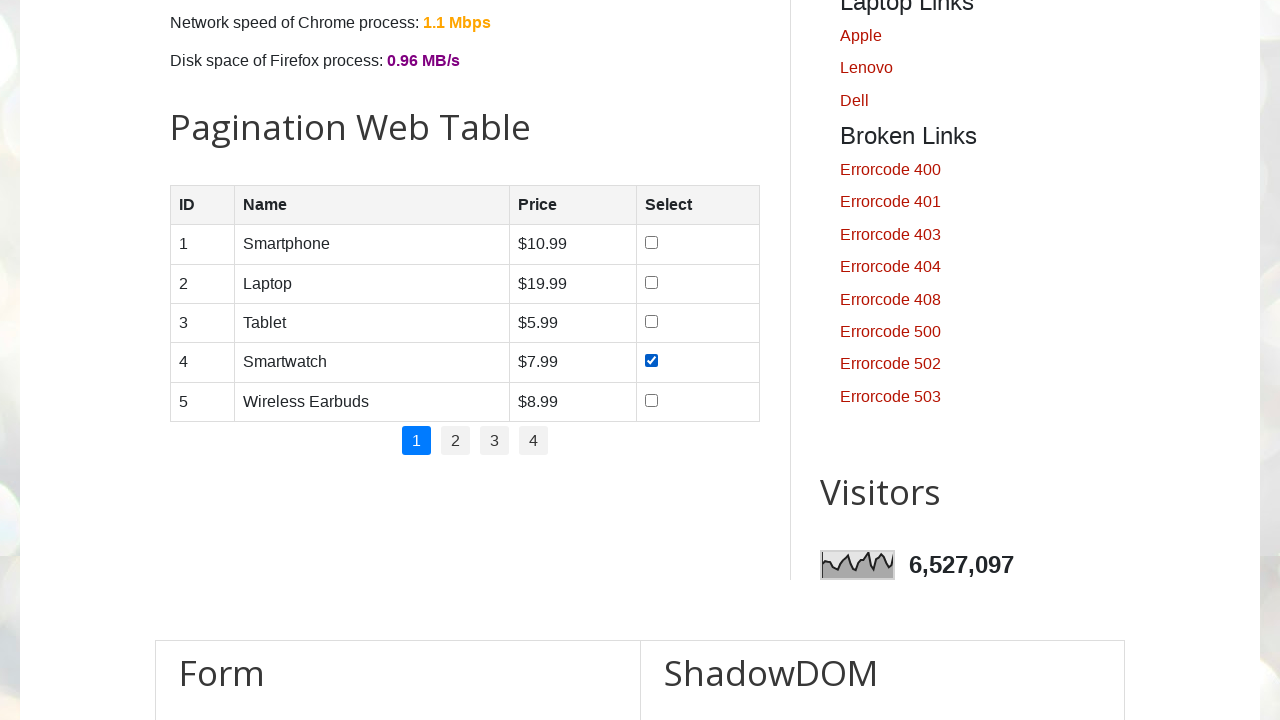

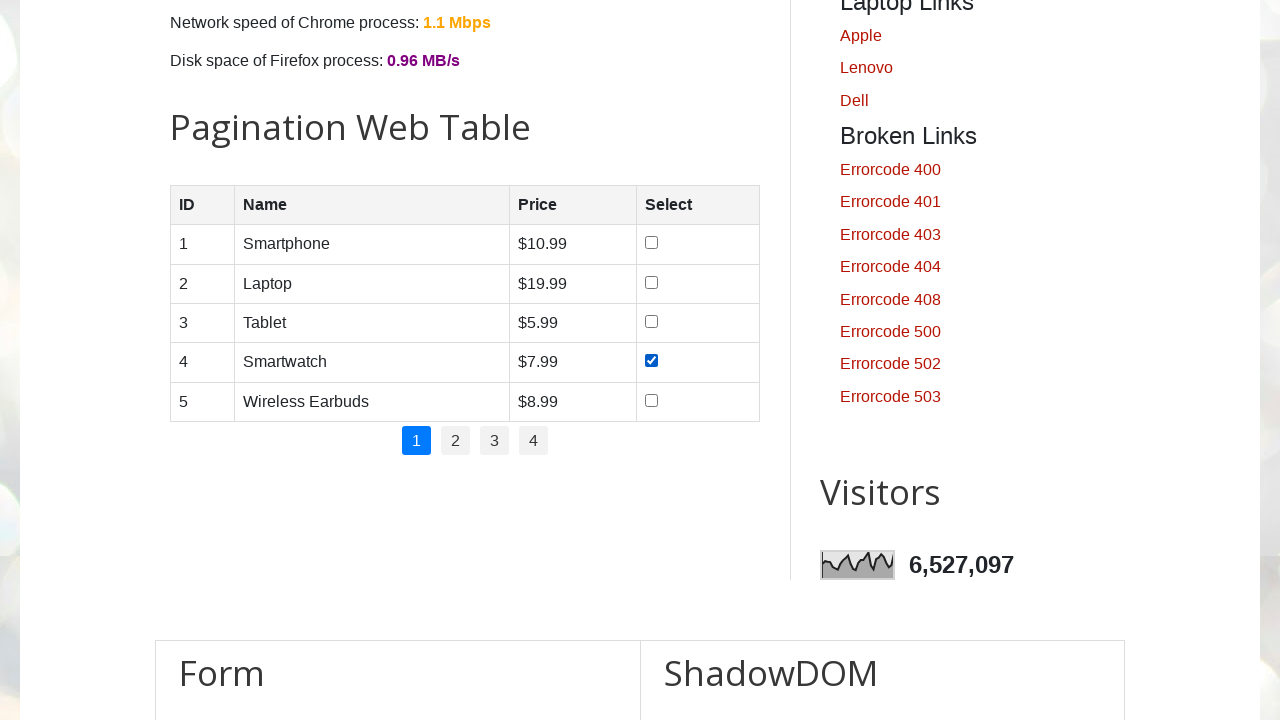